Tests form submission on Fratello InnoTech website by navigating to a service page, filling out a contact form with name, email, phone, service type, and description, then submitting and handling an alert

Starting URL: http://www.fratelloinnotech.com/

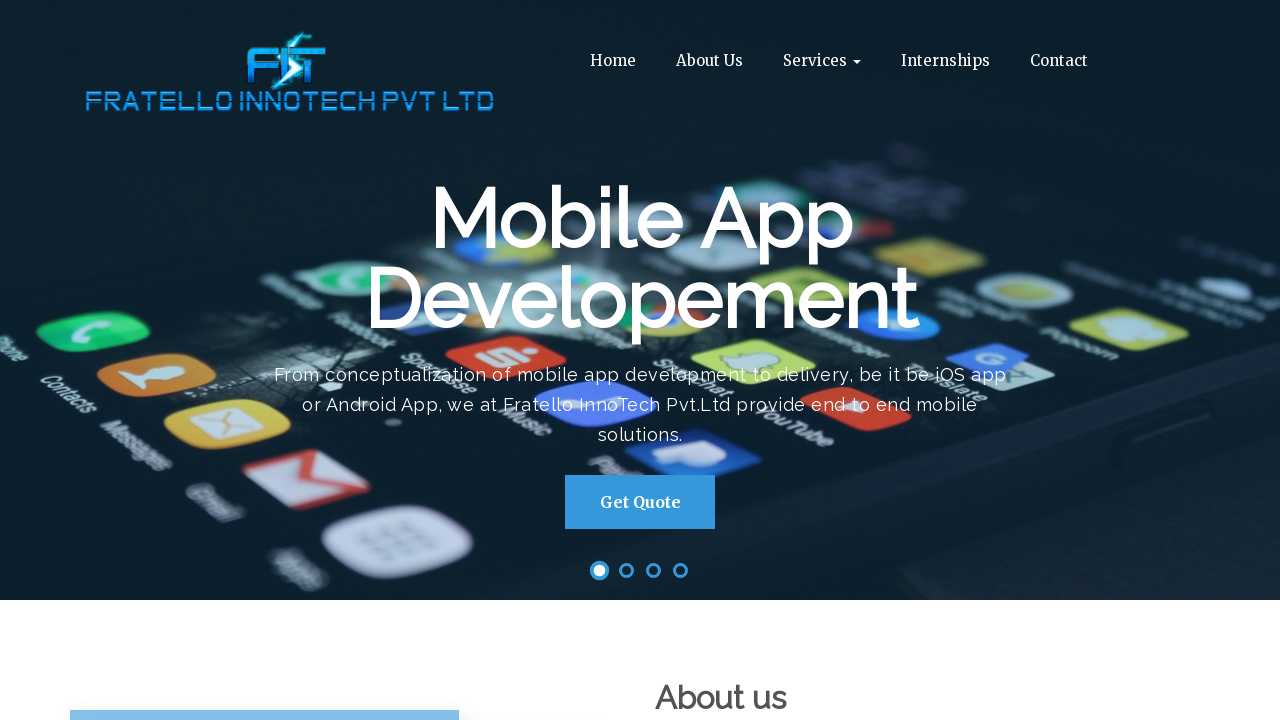

Clicked navigation menu item to access service page at (1059, 61) on xpath=//*[@id="bs-example-navbar-collapse-1"]/ul/li[5]/a
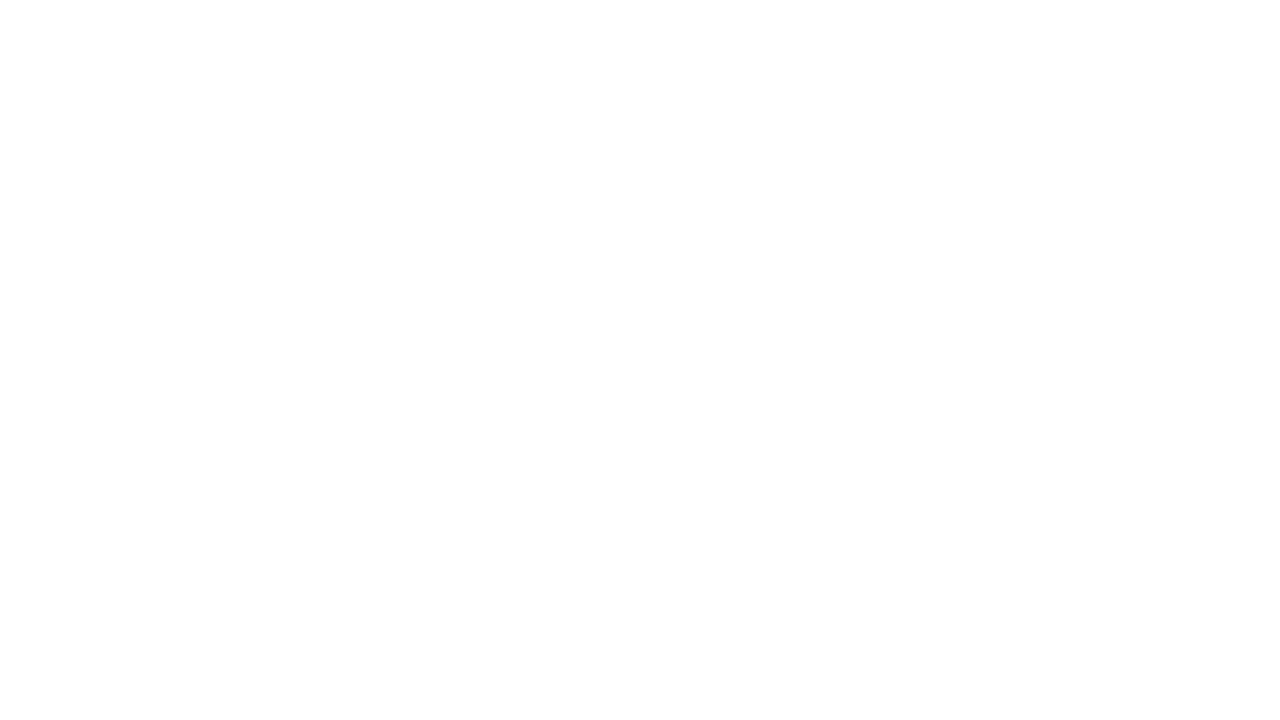

Contact form loaded and name field is visible
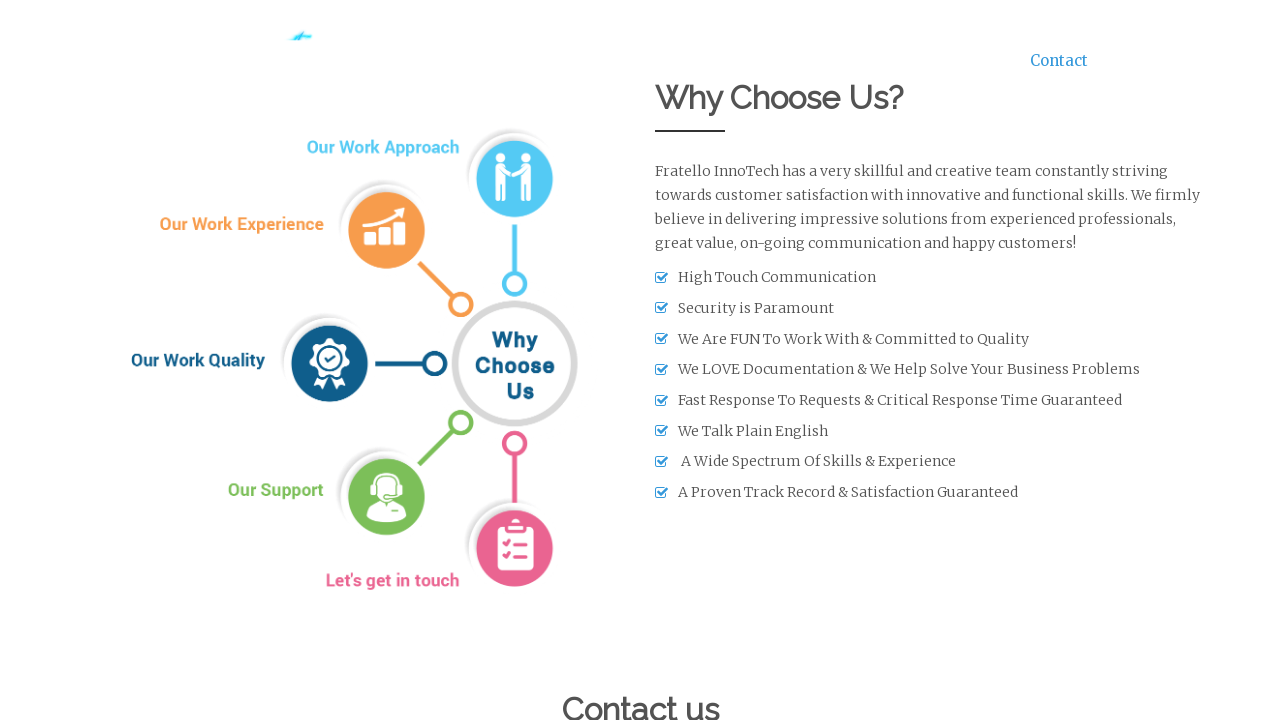

Filled name field with 'Chinna' on #name
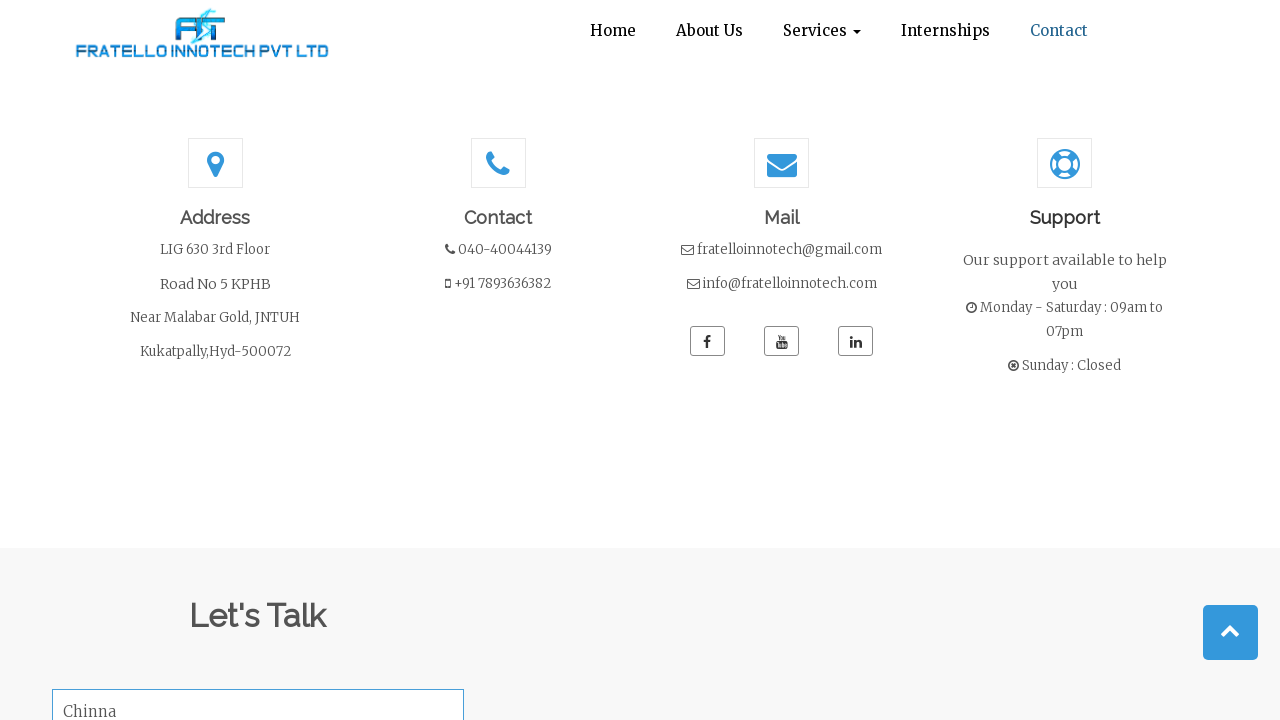

Filled email field with 'chinnaydav842@gmail.com' on #rmail
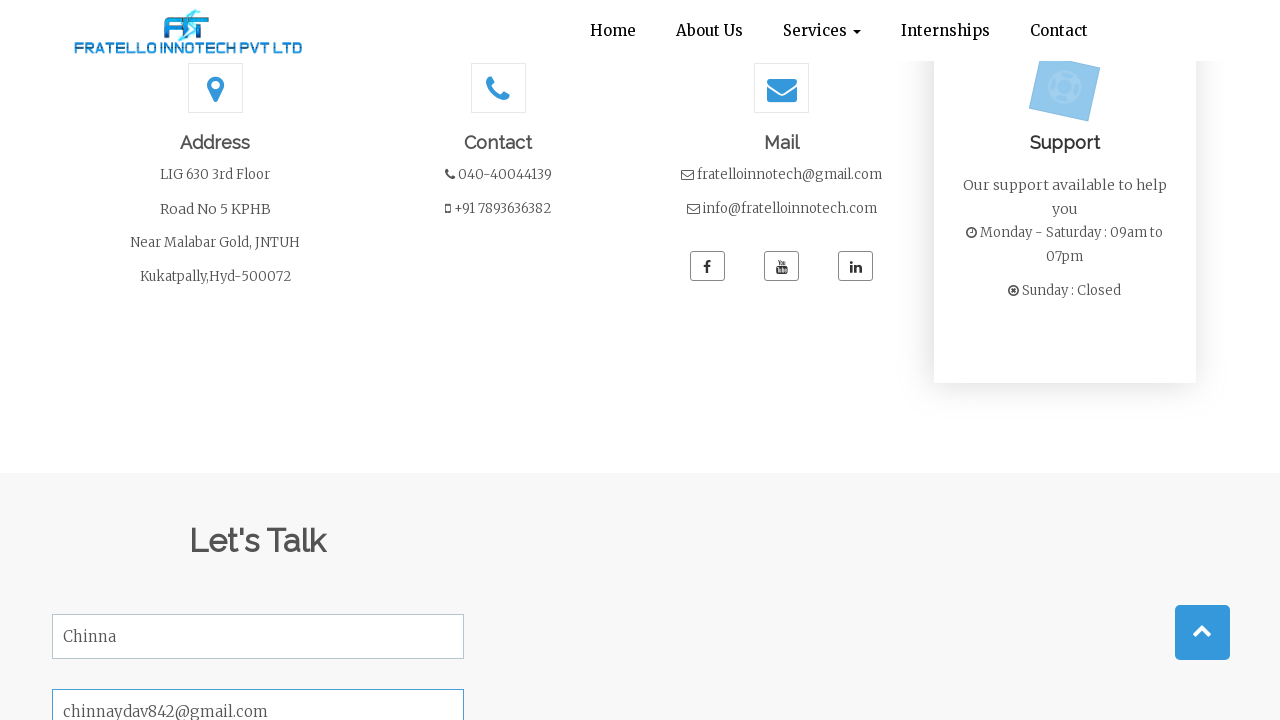

Filled phone field with '7075010064' on #phone
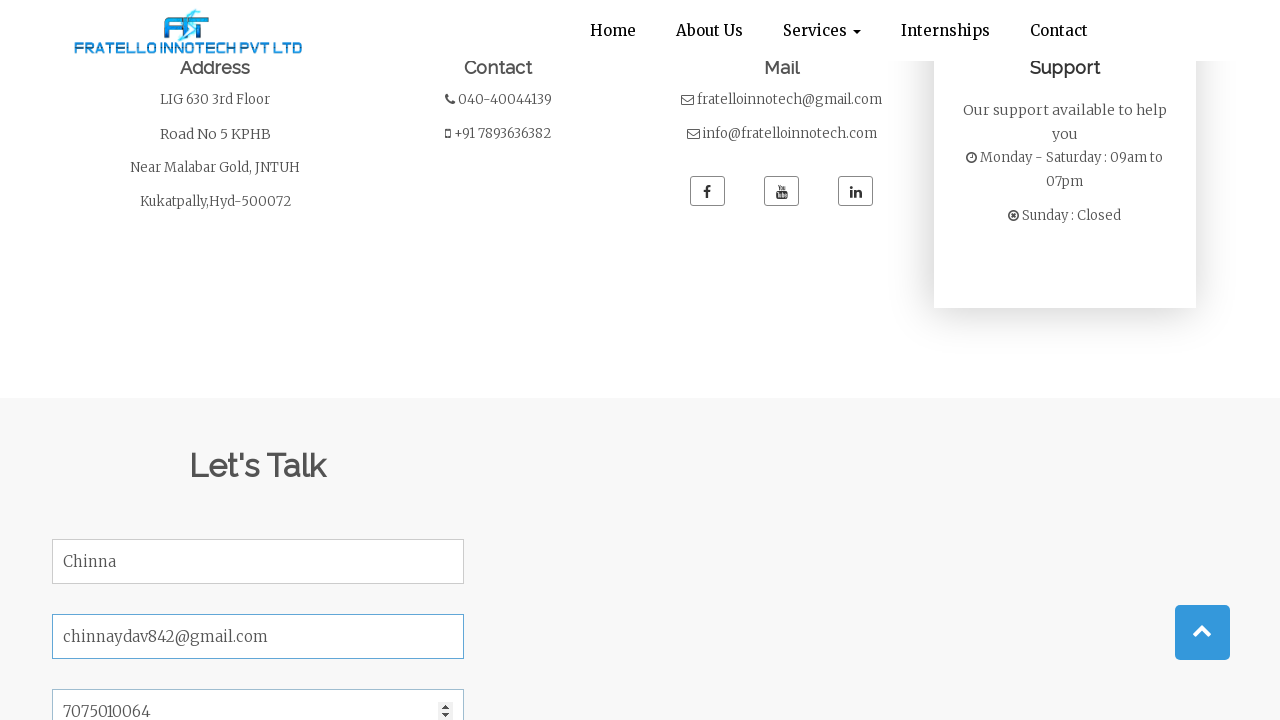

Selected 'Web Developement' from service type dropdown on #service
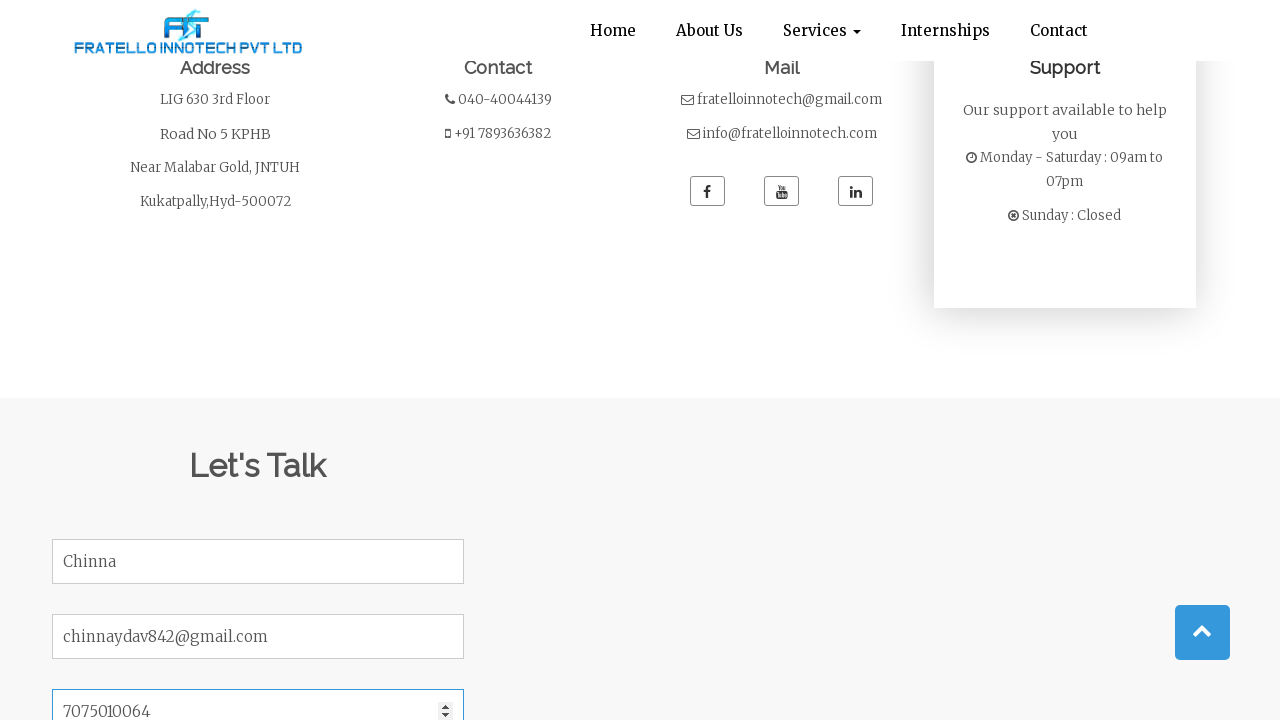

Filled description field with 'hi' on #desc
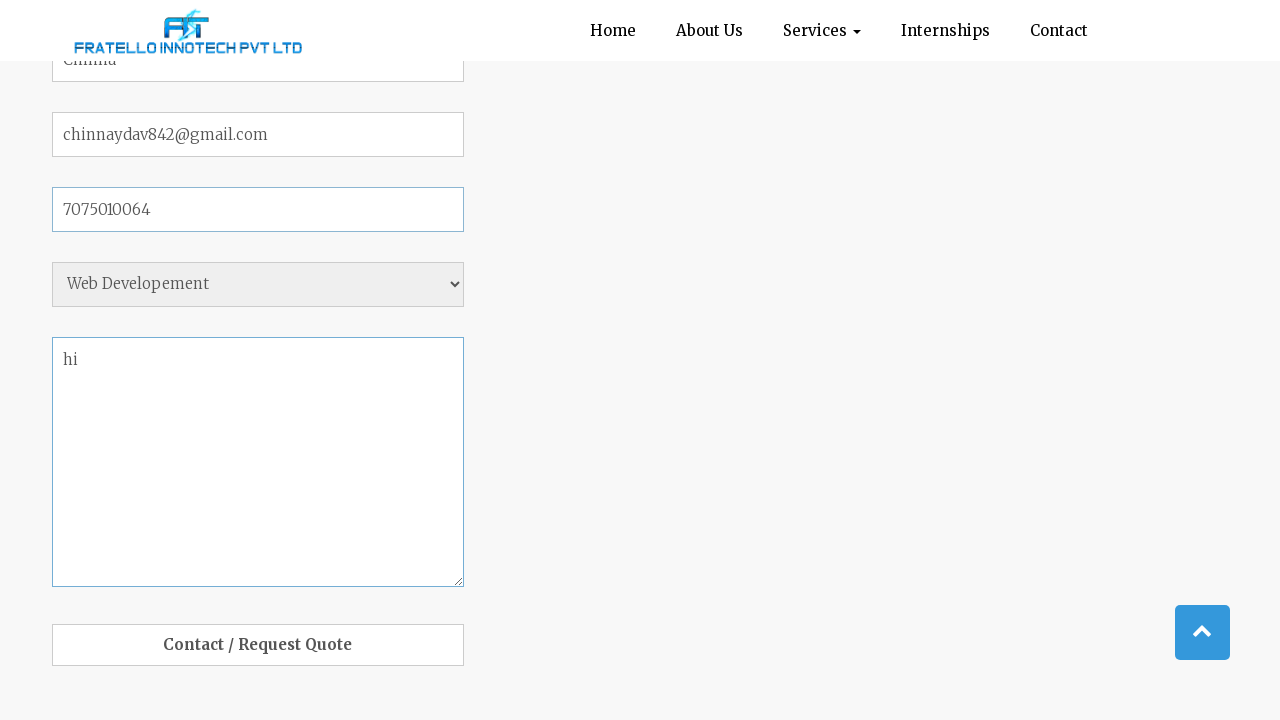

Clicked submit button to submit contact form at (258, 645) on xpath=//*[@id="regbtn"]
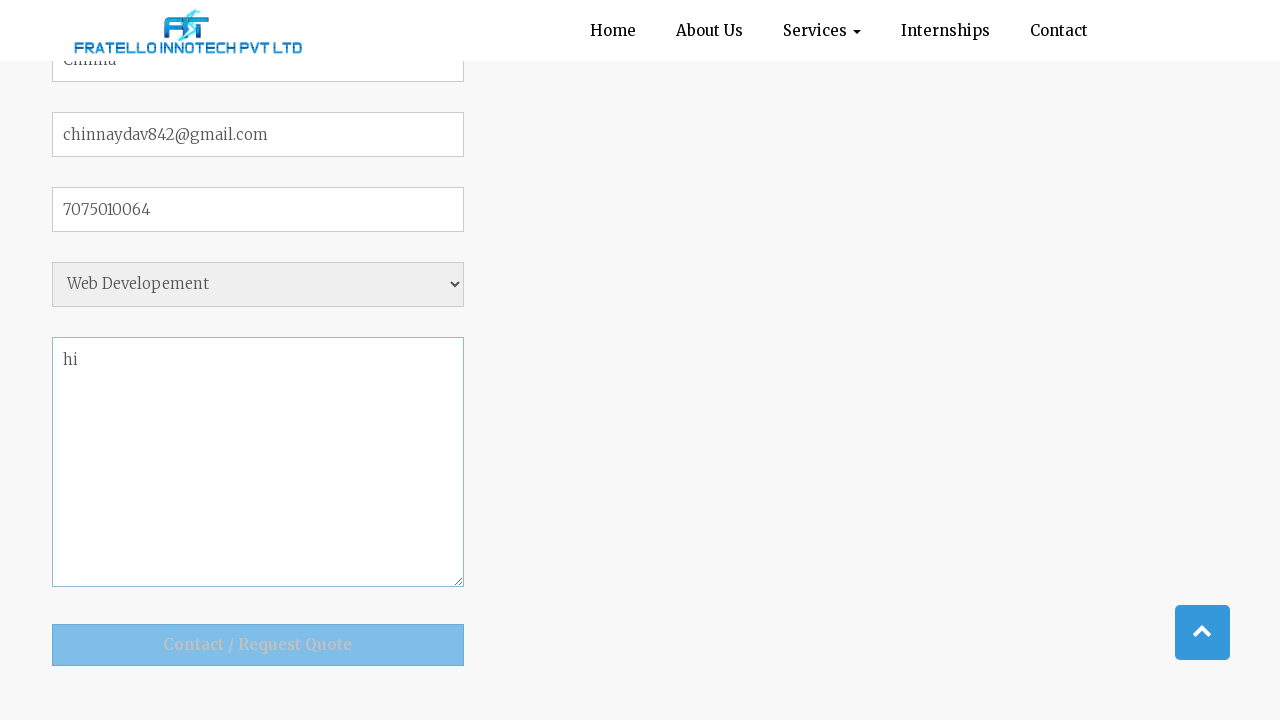

Alert dialog accepted
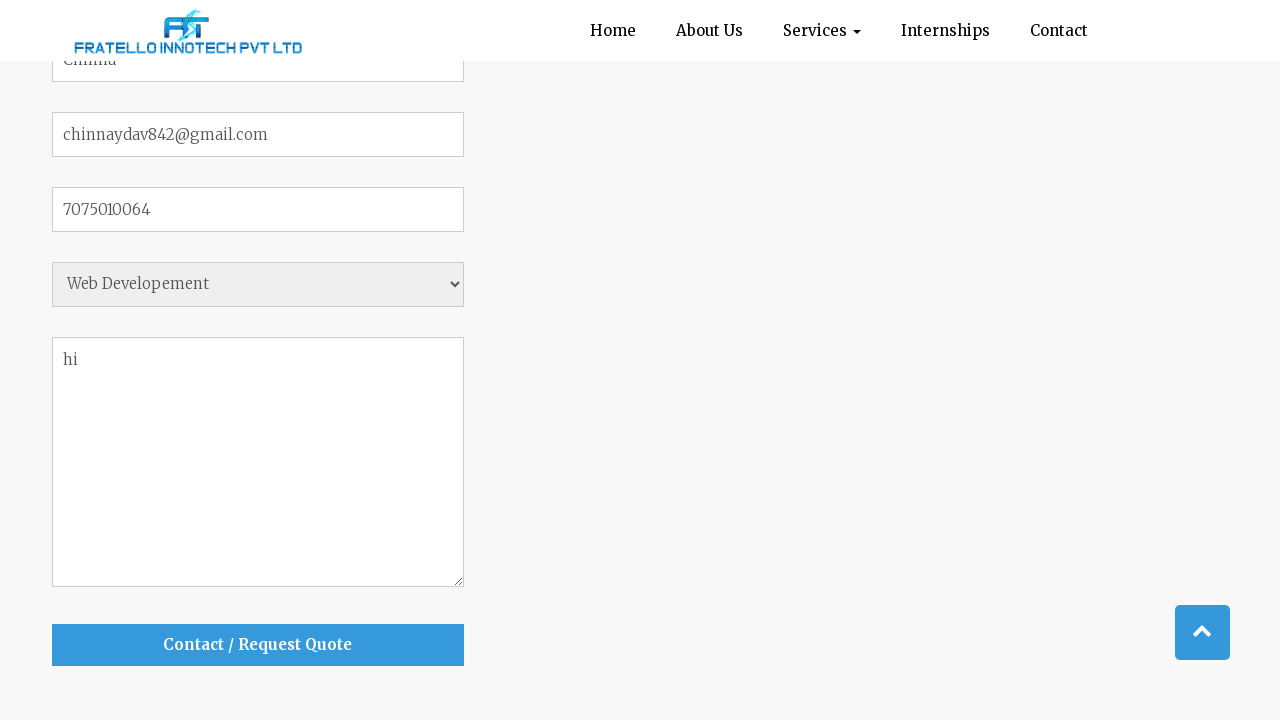

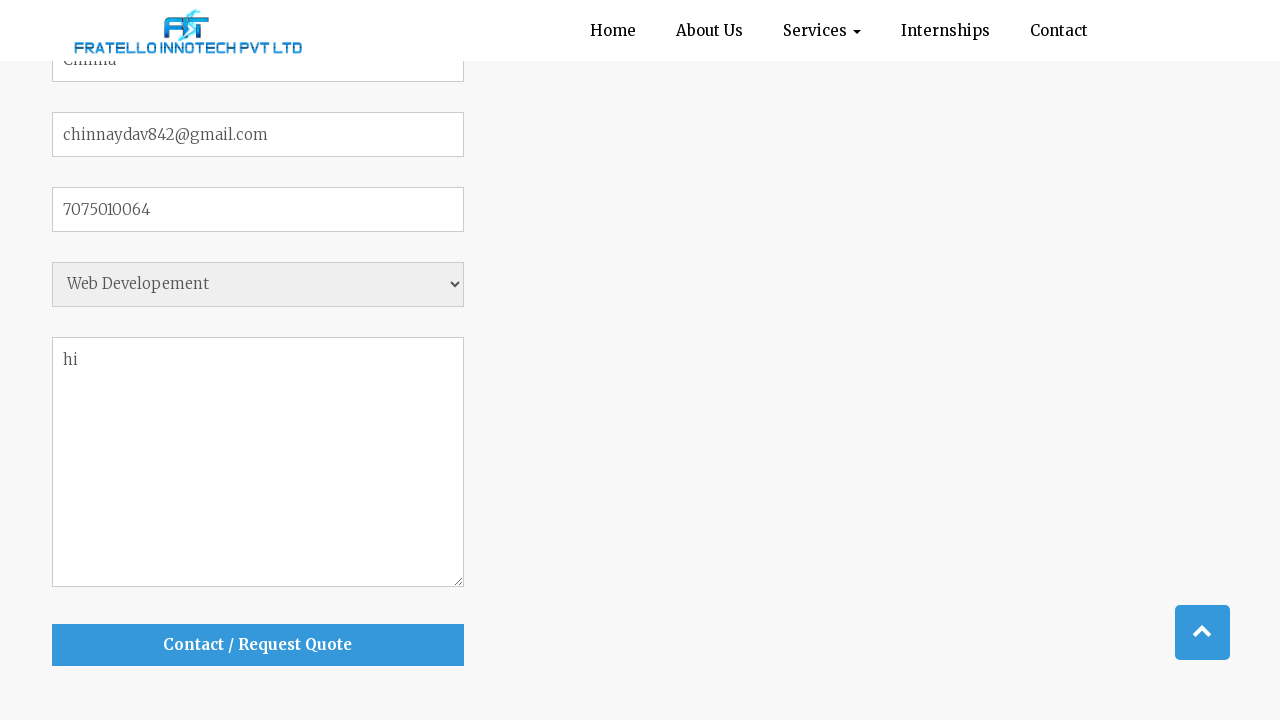